Tests the country dropdown on the OrangeHRM free trial signup page by verifying it contains the expected number of country options (232 countries plus a placeholder).

Starting URL: https://www.orangehrm.com/30-day-free-trial/

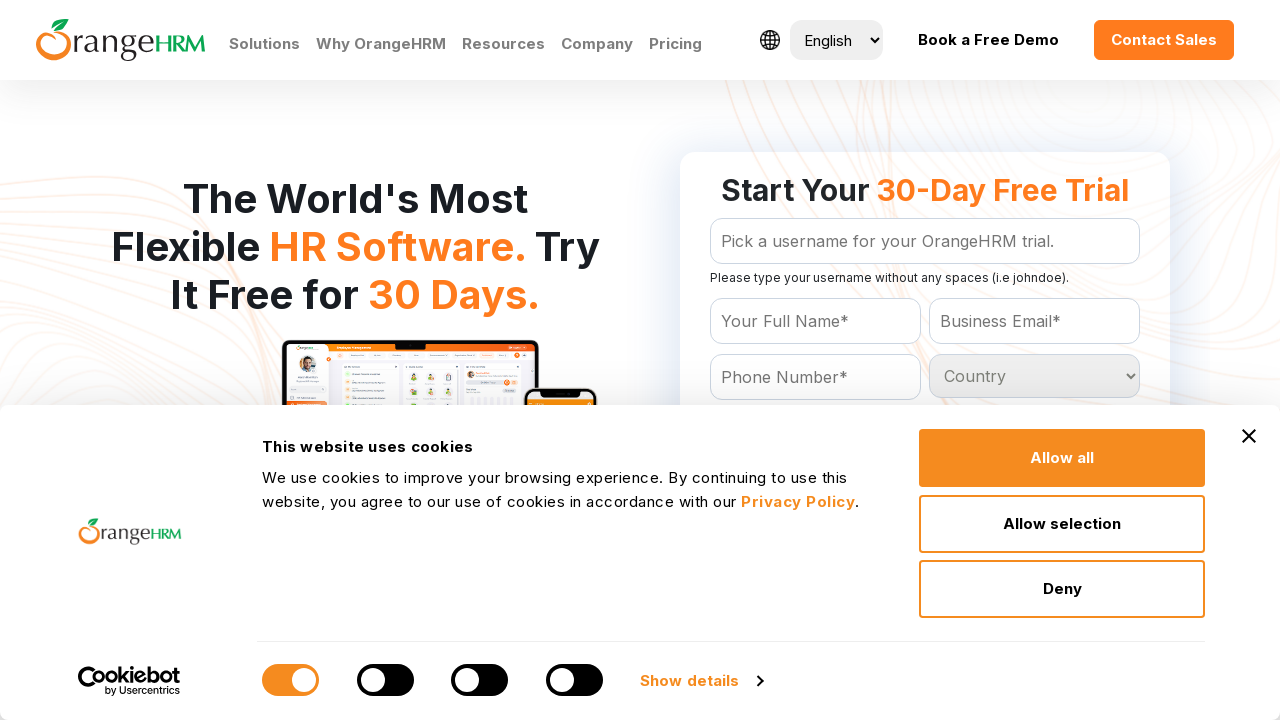

Waited for country dropdown to be available
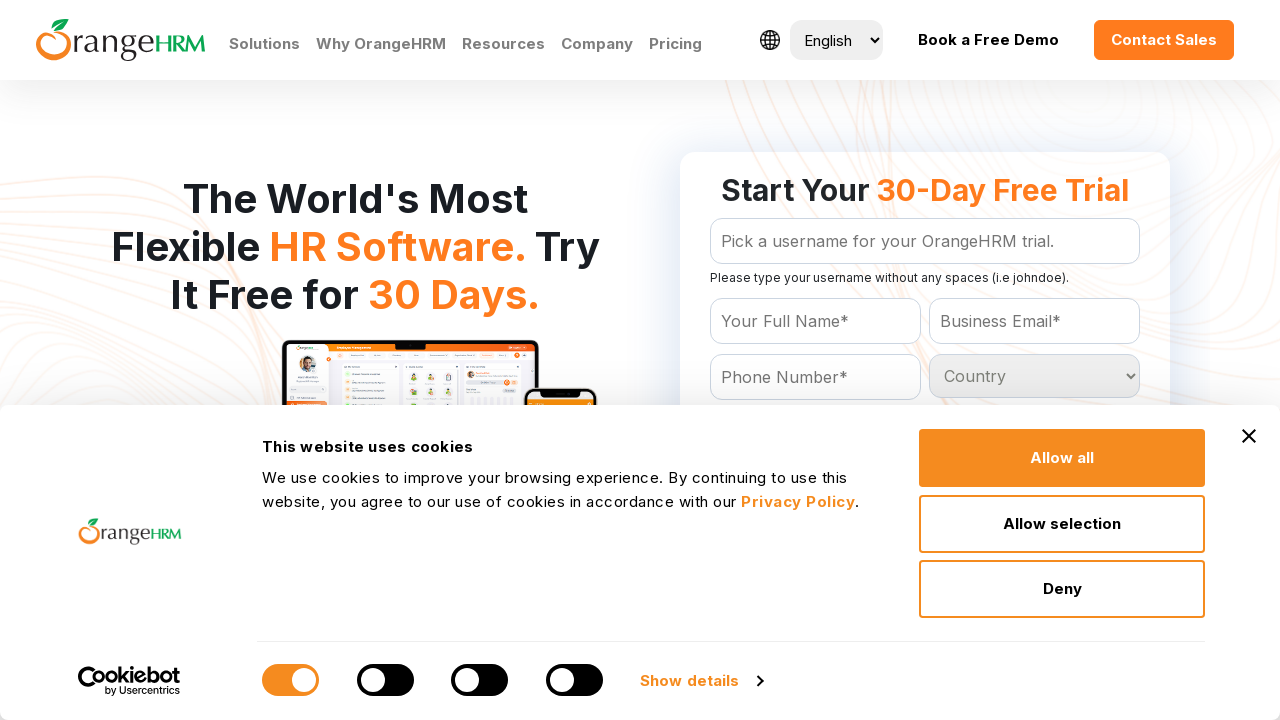

Located country dropdown element
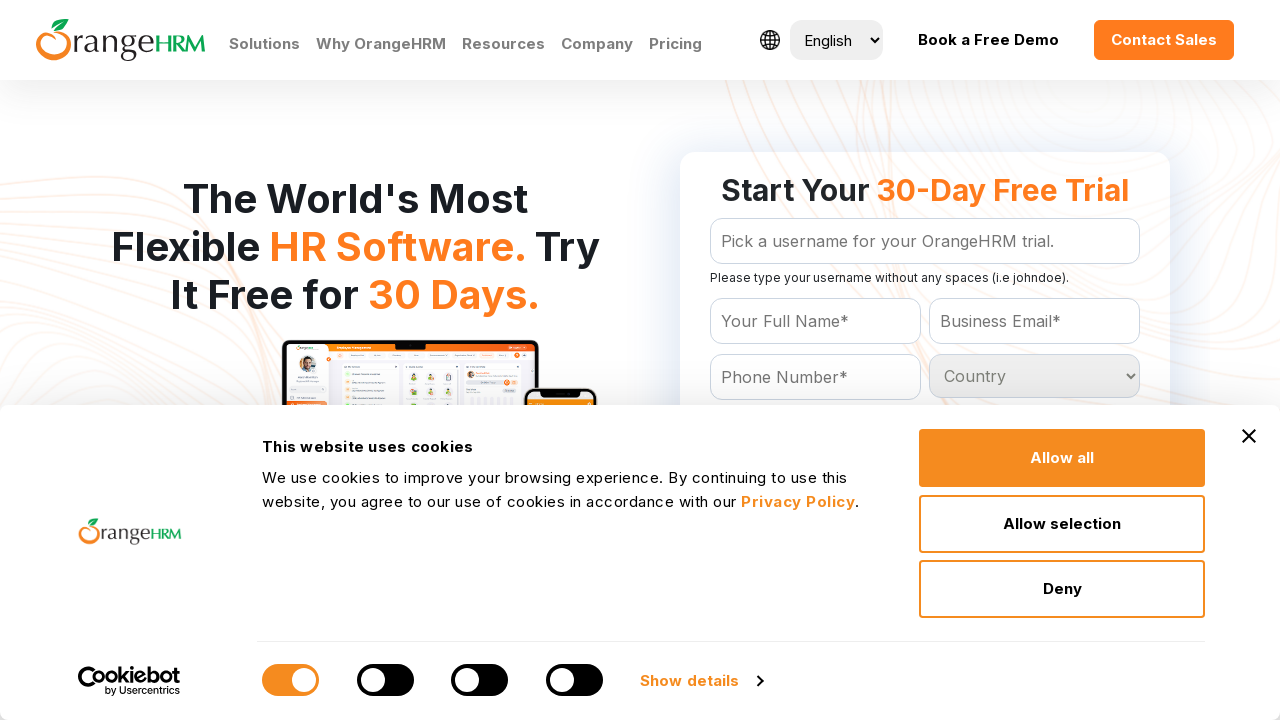

Retrieved all dropdown options
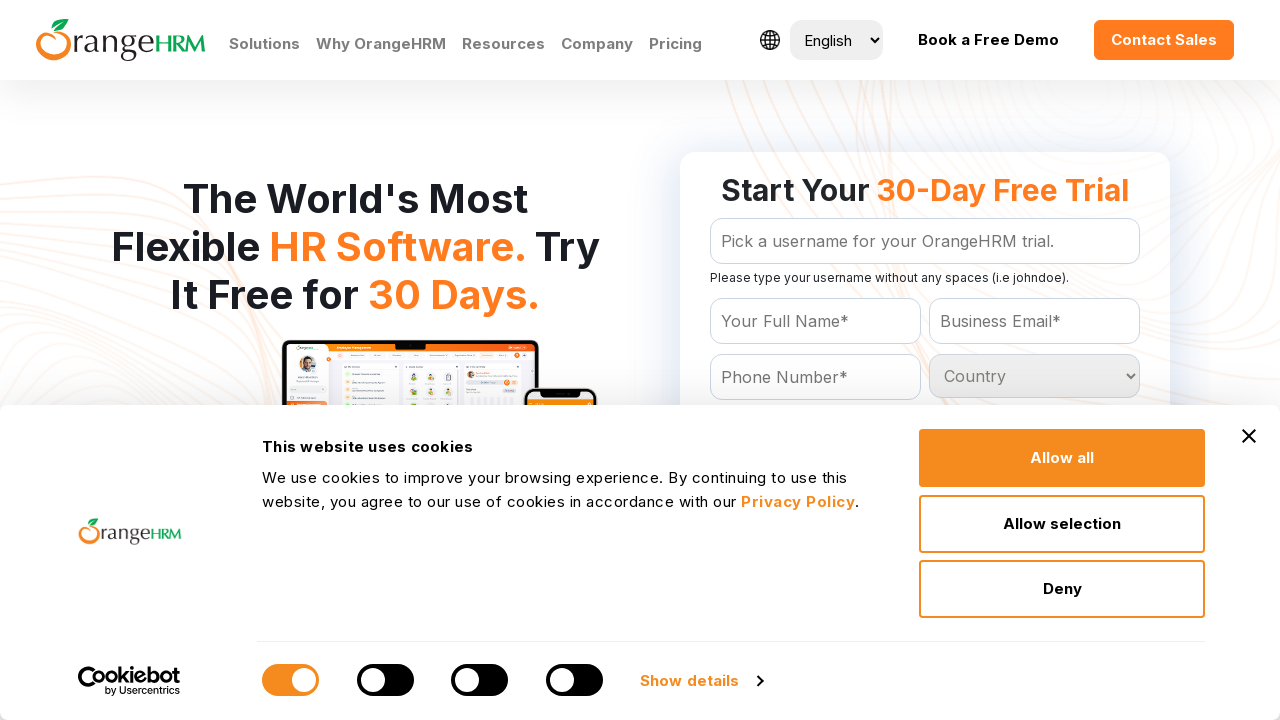

Counted 232 countries (plus 1 placeholder option)
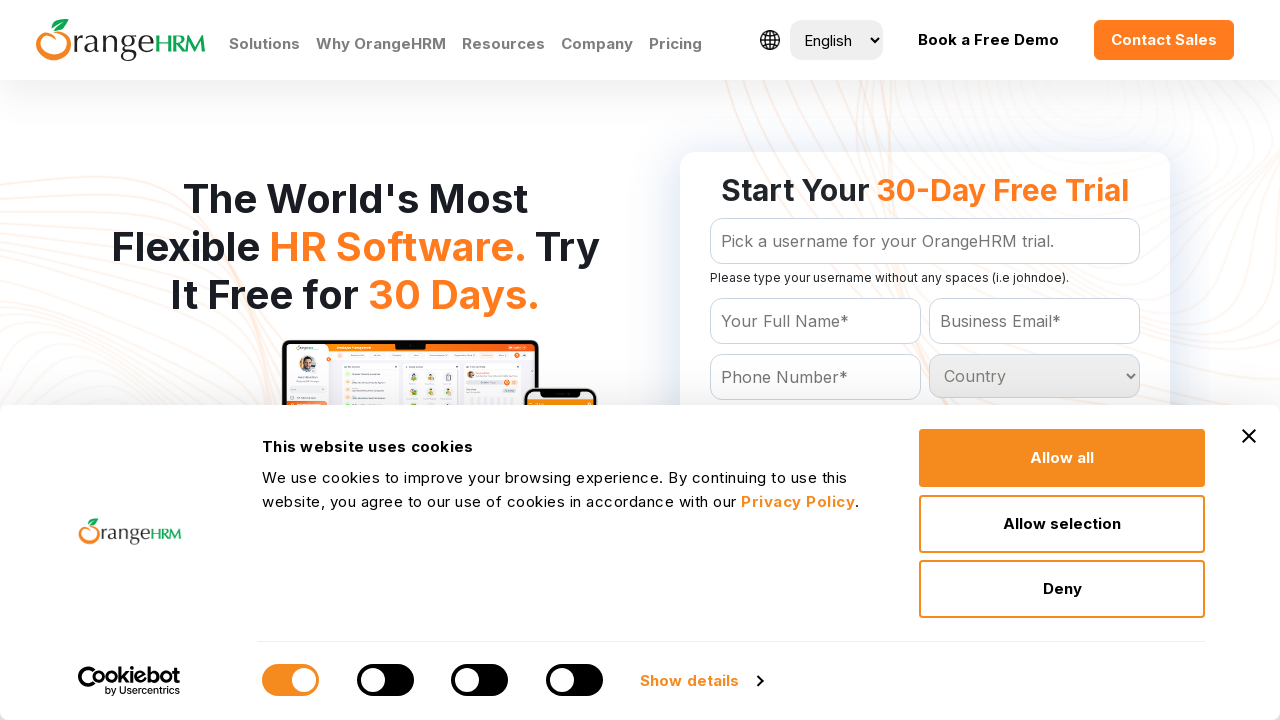

Verified dropdown contains exactly 232 country options
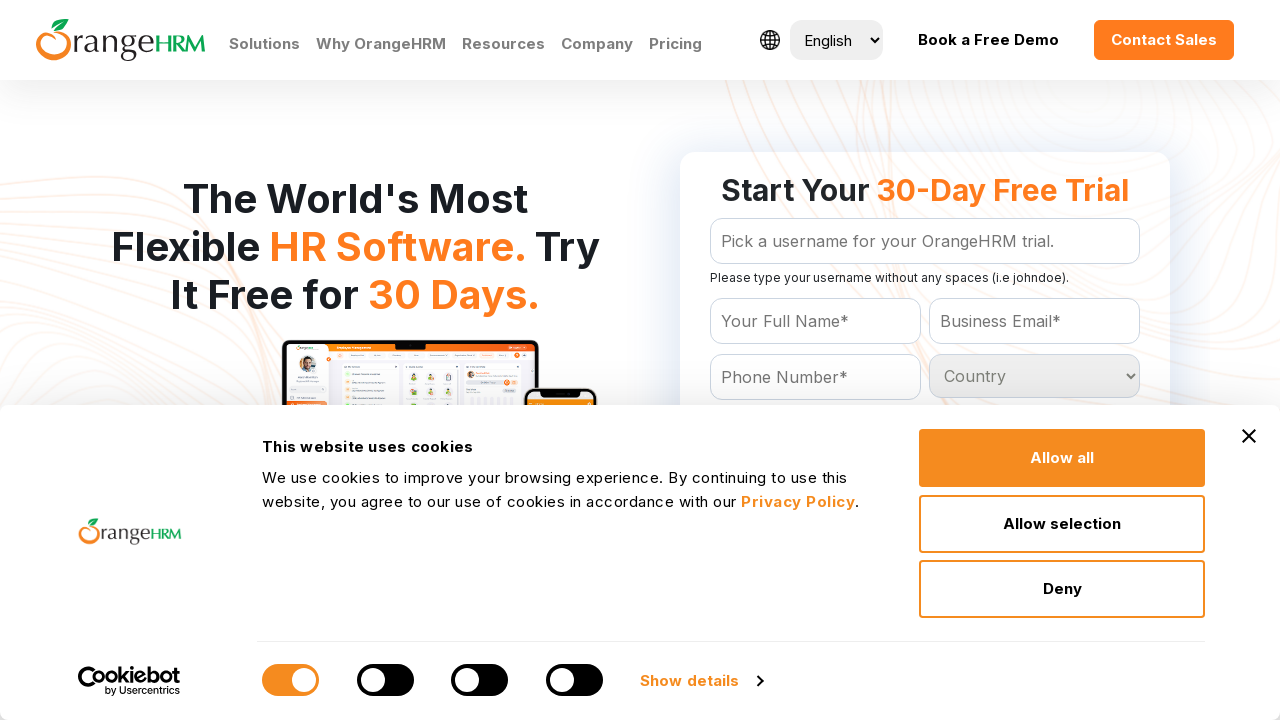

Selected 'India' from country dropdown to verify functionality on #Form_getForm_Country
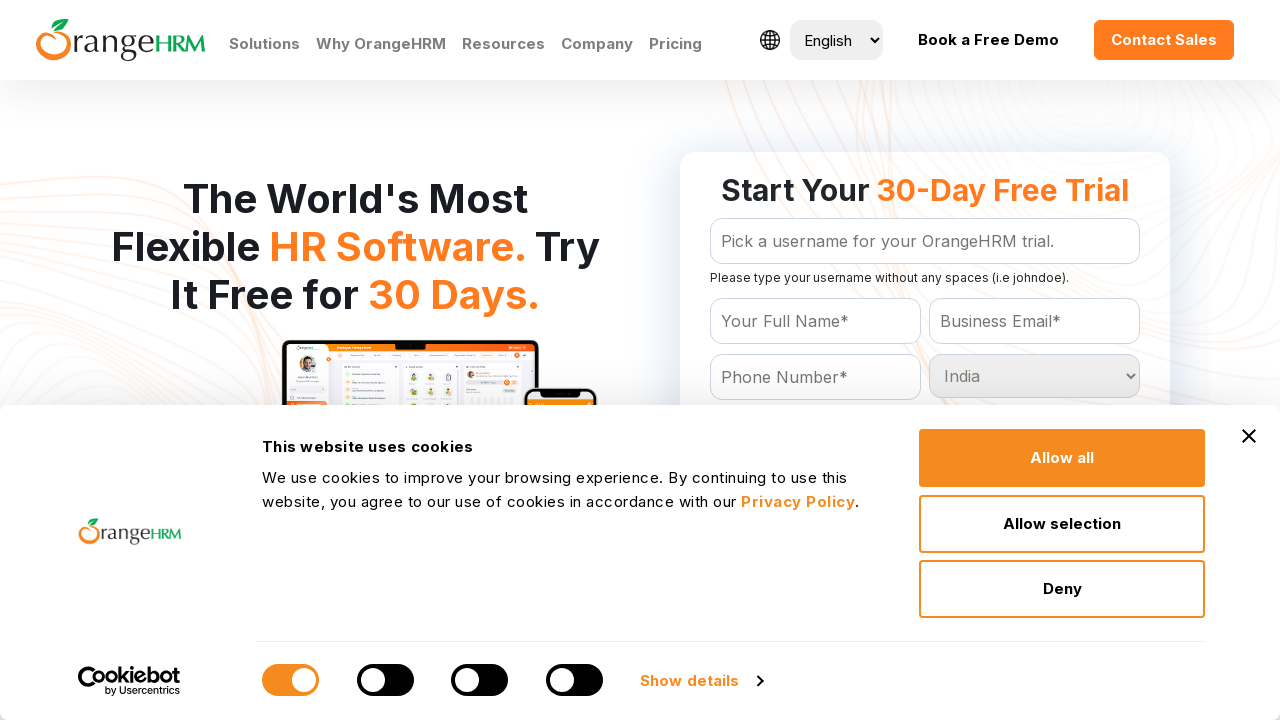

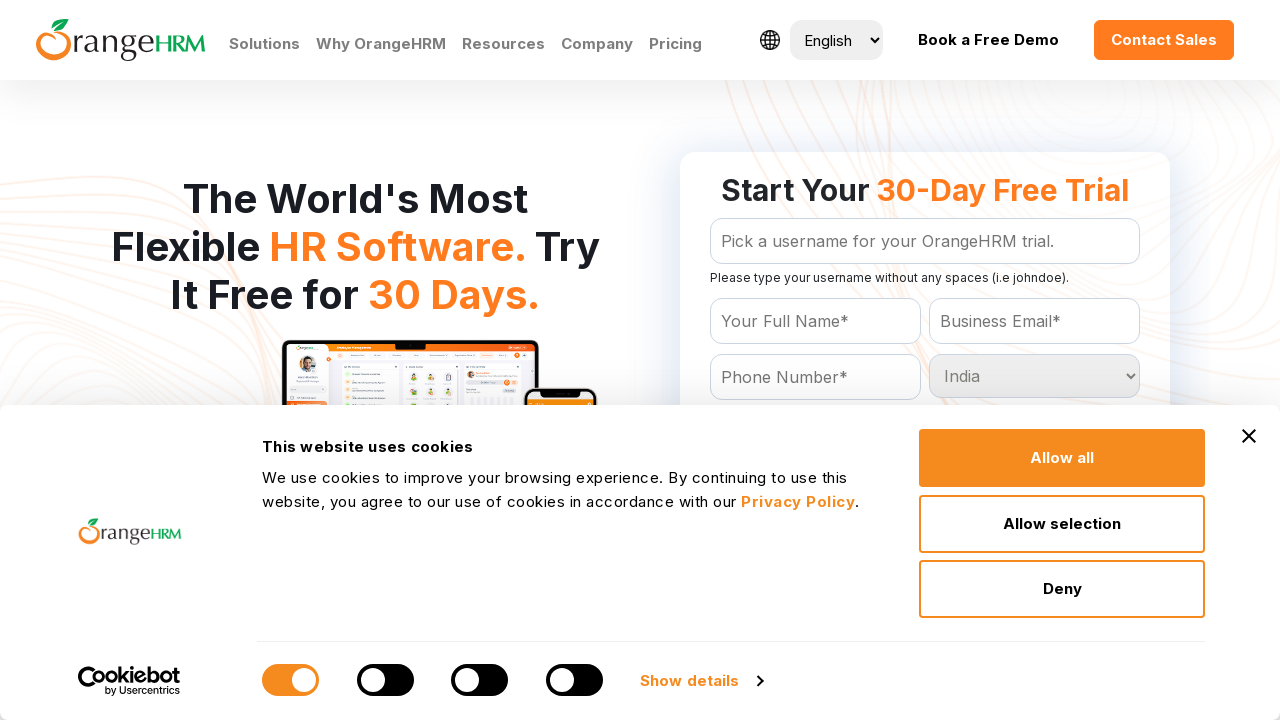